Tests drag and drop functionality by dragging a red circle element to a target area

Starting URL: https://practice.expandtesting.com/drag-and-drop-circles

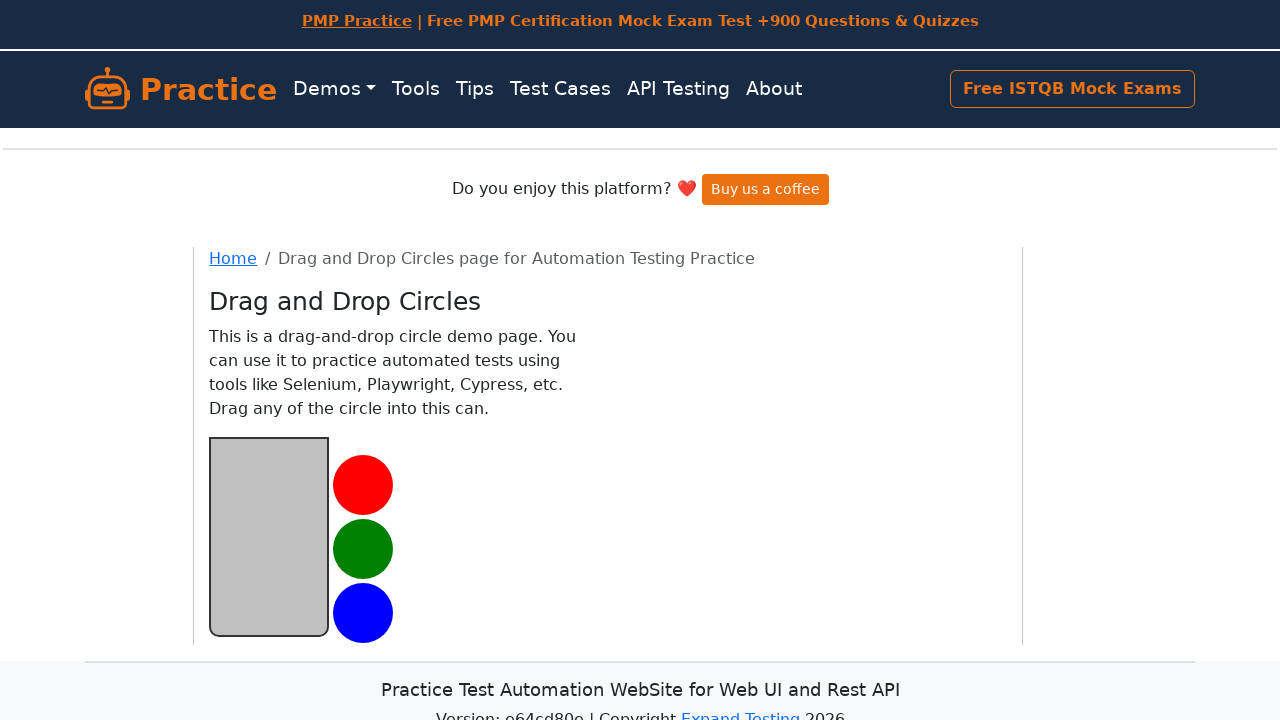

Located the red circle element
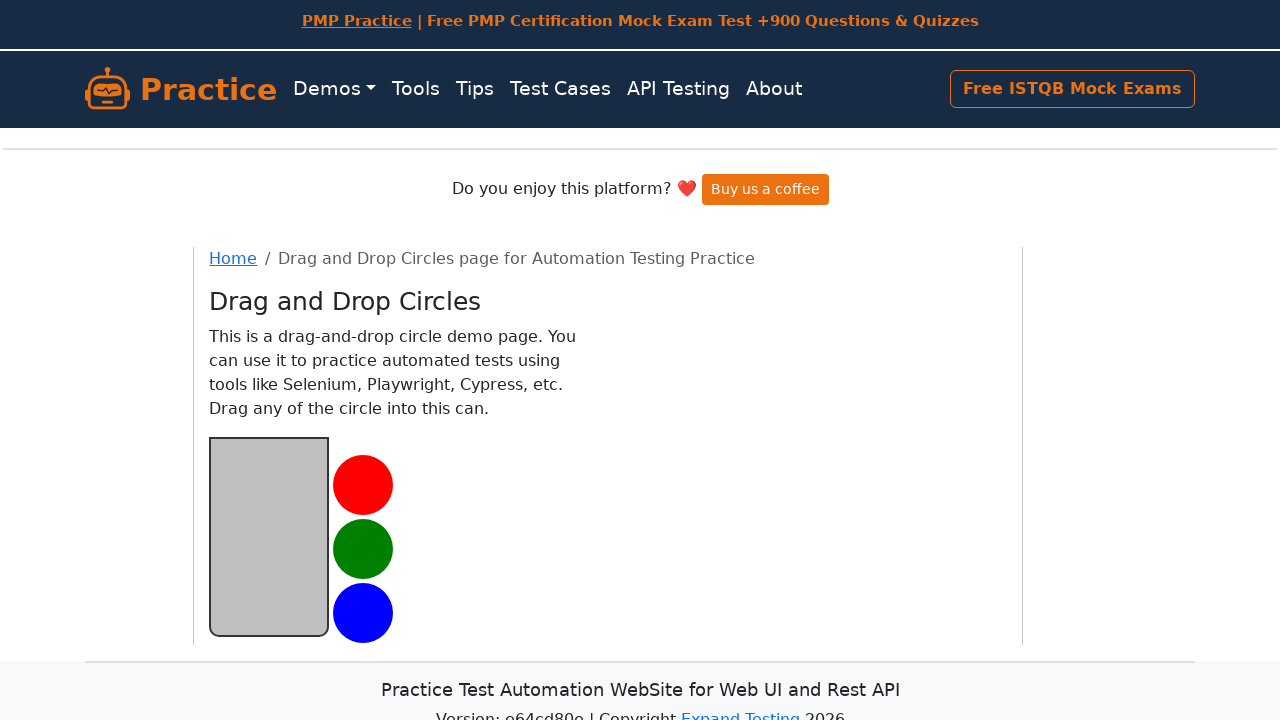

Located the target drop area
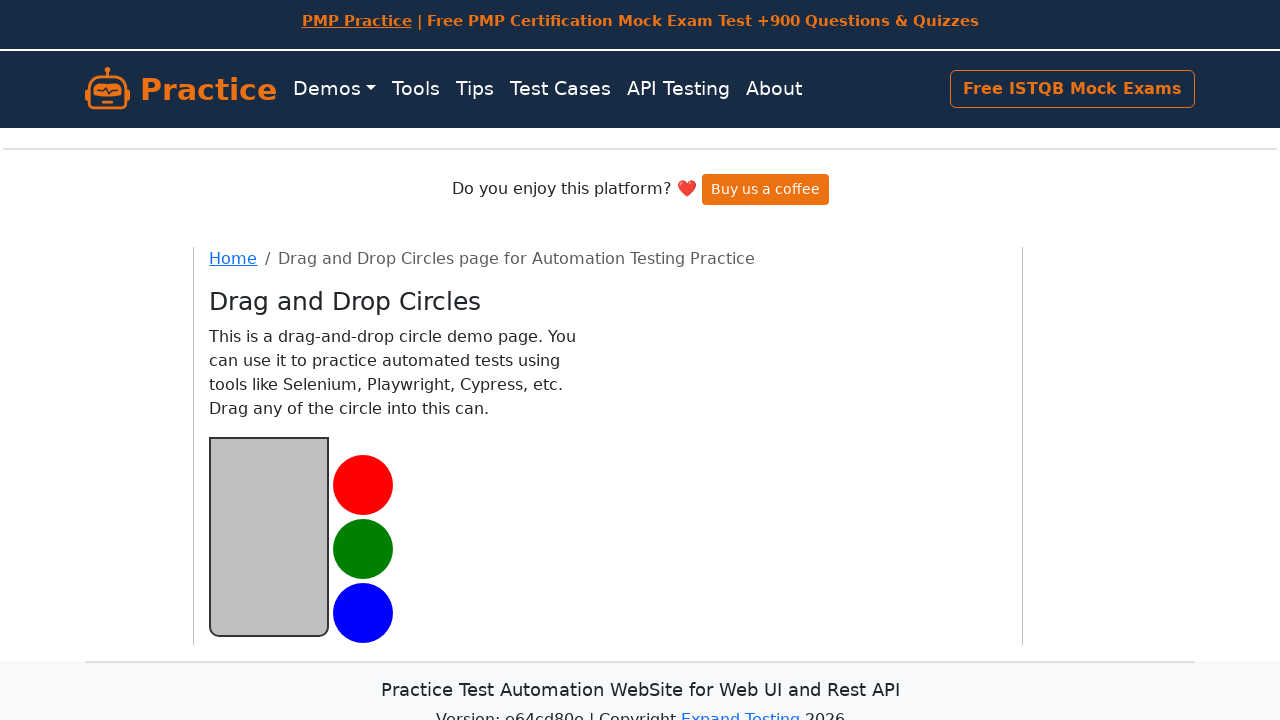

Dragged red circle to target area at (269, 536)
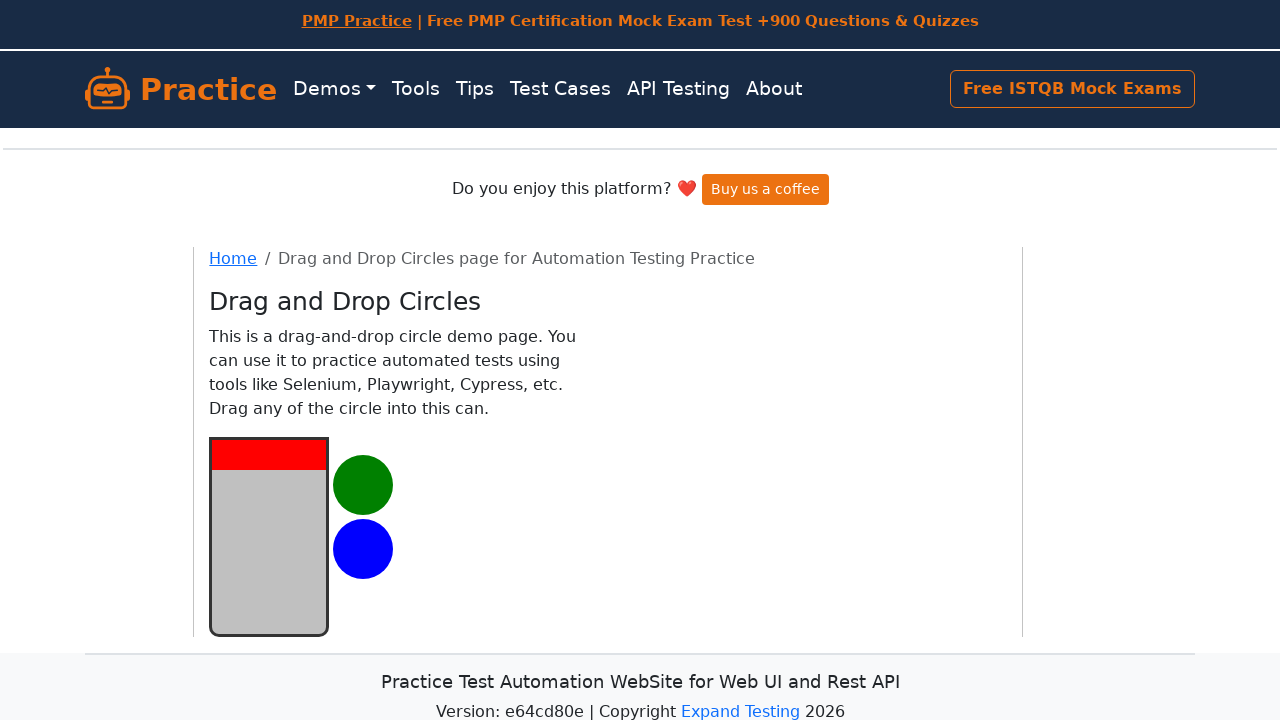

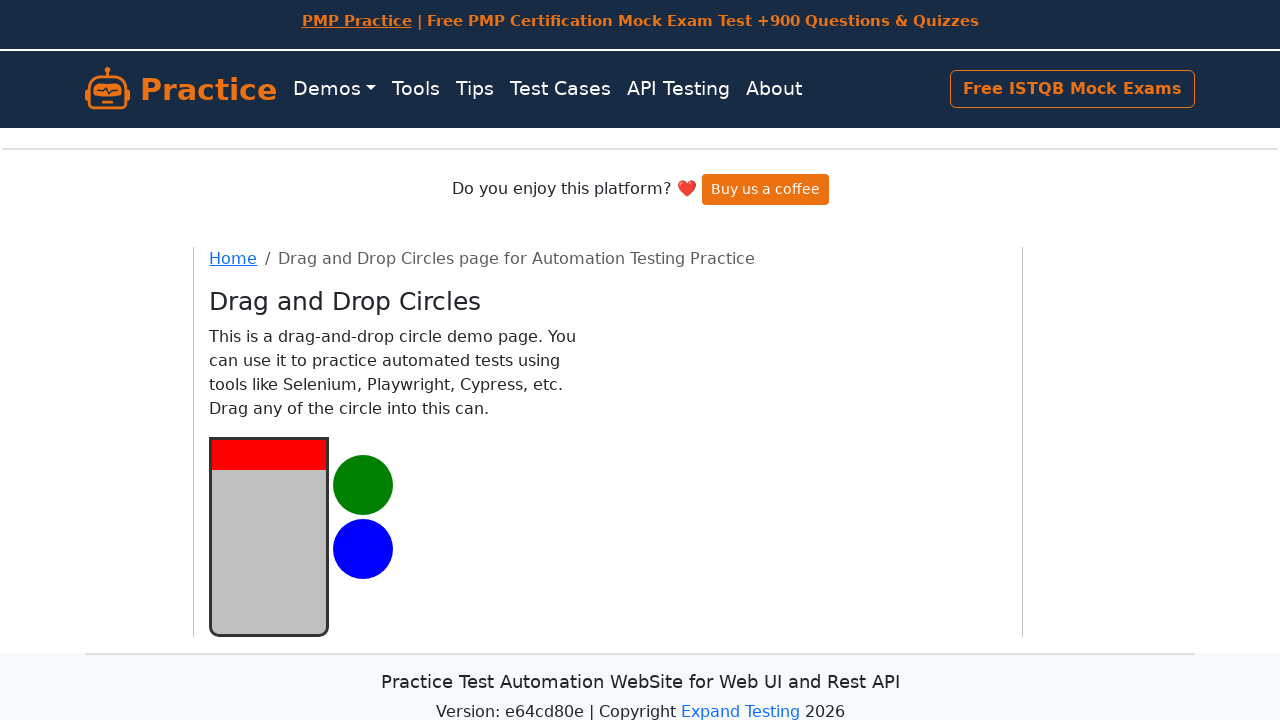